Tests file upload functionality by sending a file path to the upload input field and submitting the form, then verifying the uploaded filename is displayed correctly.

Starting URL: http://the-internet.herokuapp.com/upload

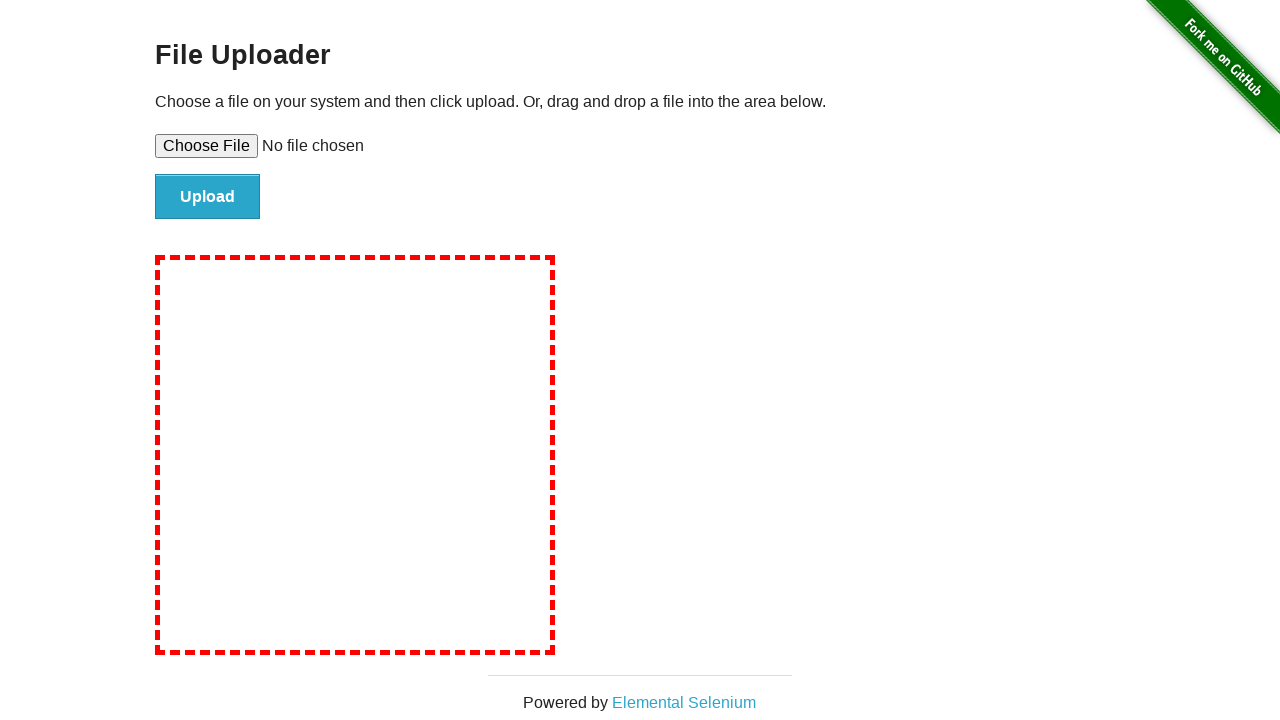

Created temporary test file TestUploadFile.txt
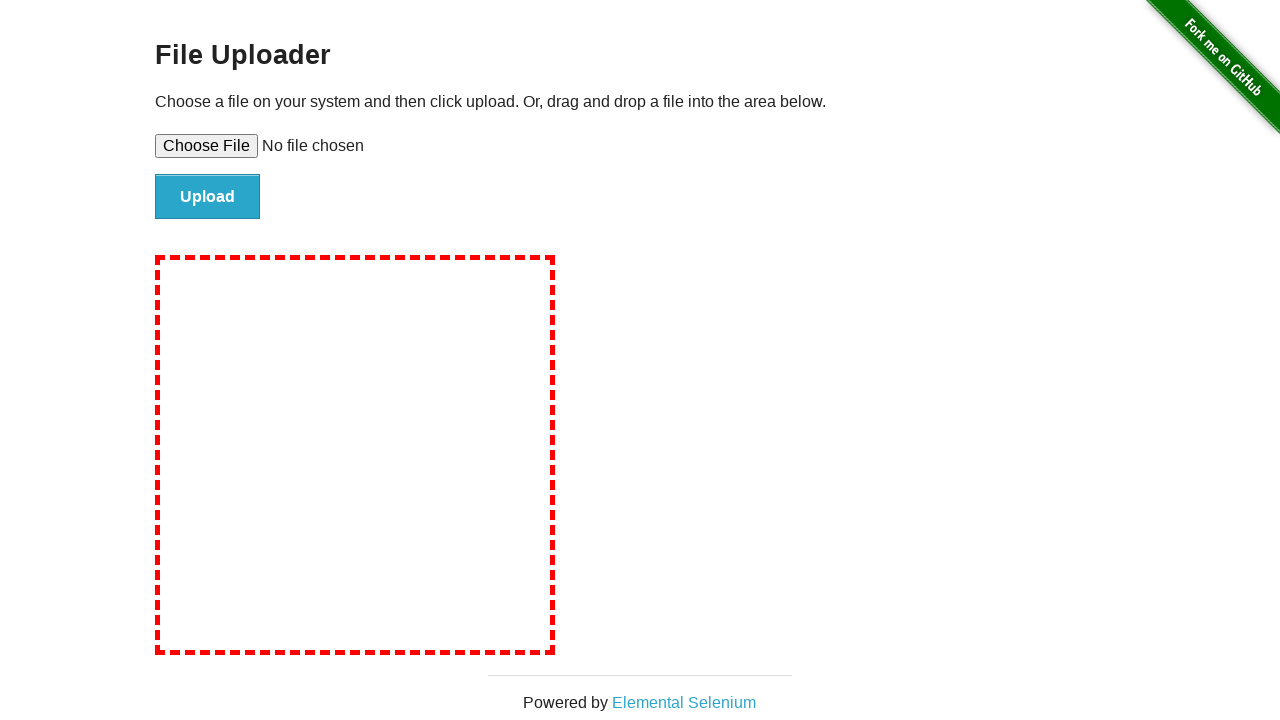

Set file input field with TestUploadFile.txt path
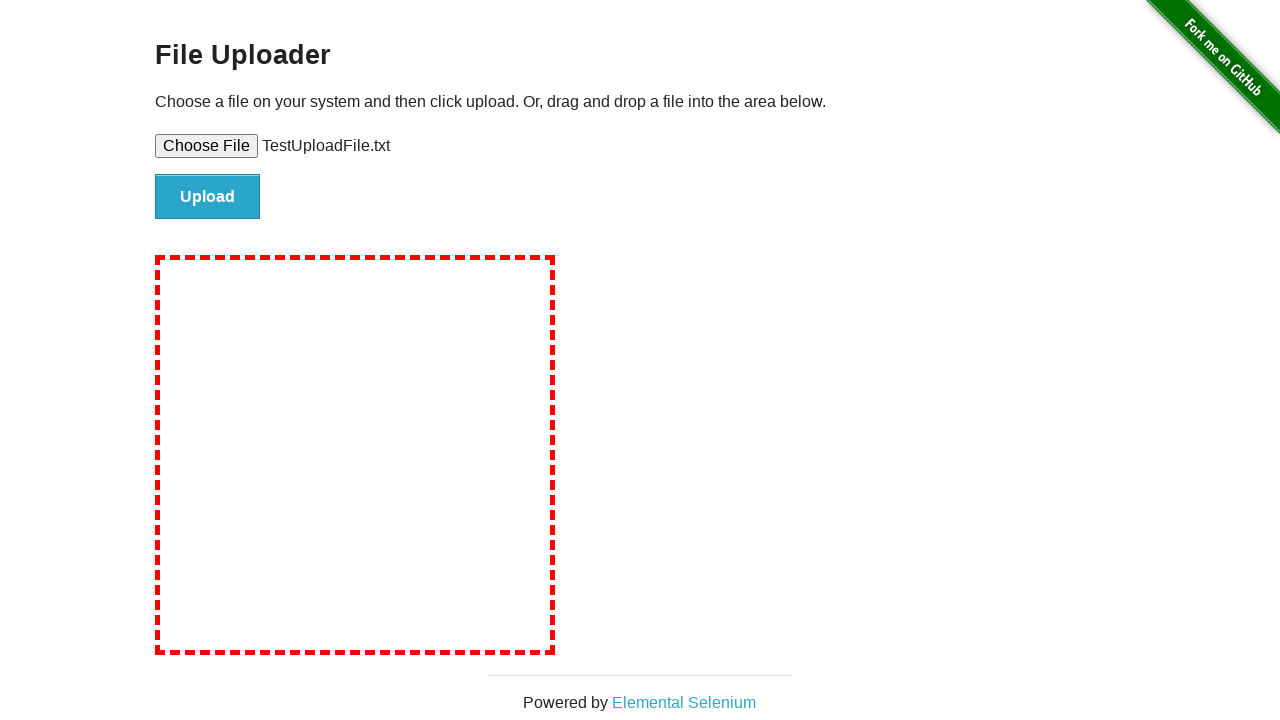

Clicked submit button to upload file at (208, 197) on #file-submit
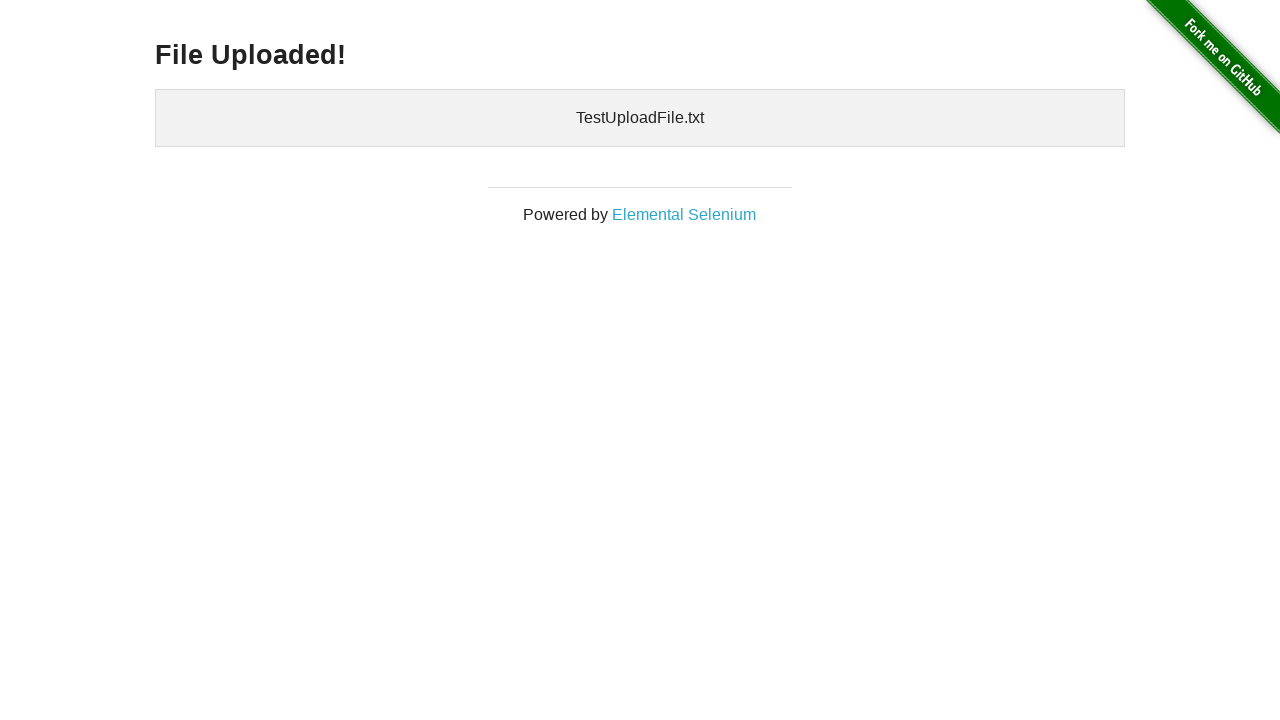

Waited for uploaded files display to appear
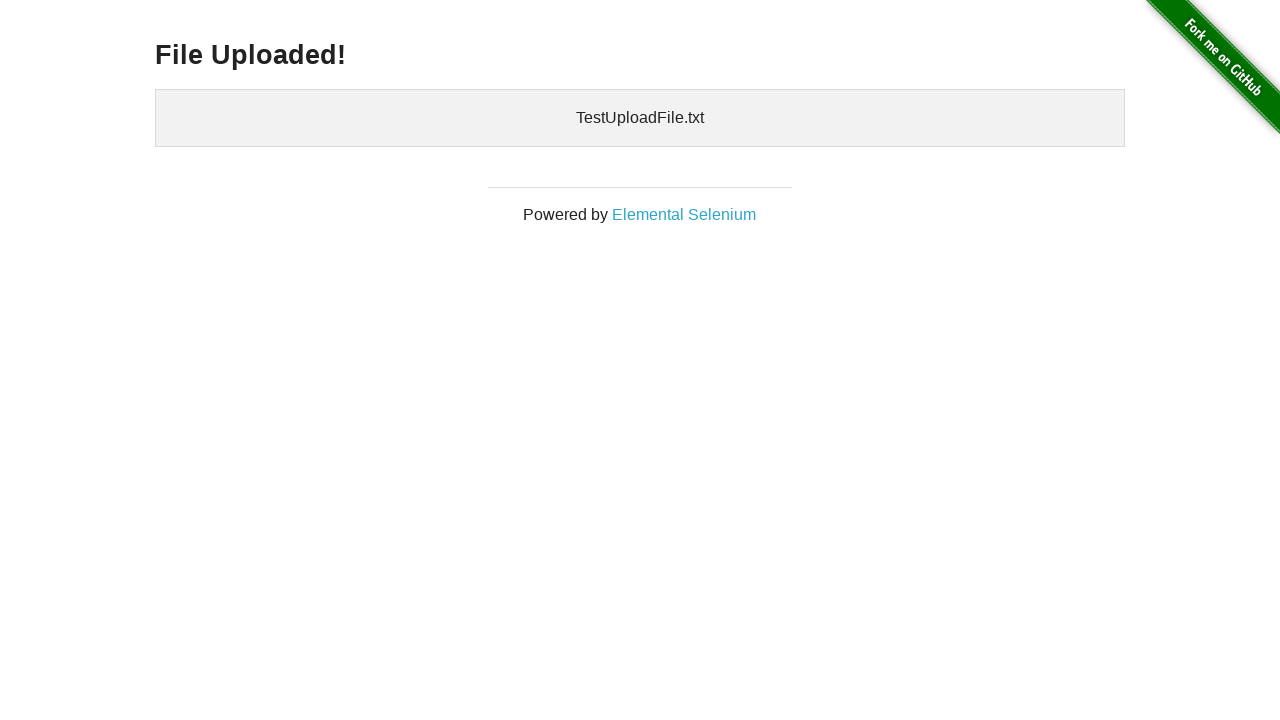

Retrieved uploaded files text: 
    TestUploadFile.txt
  
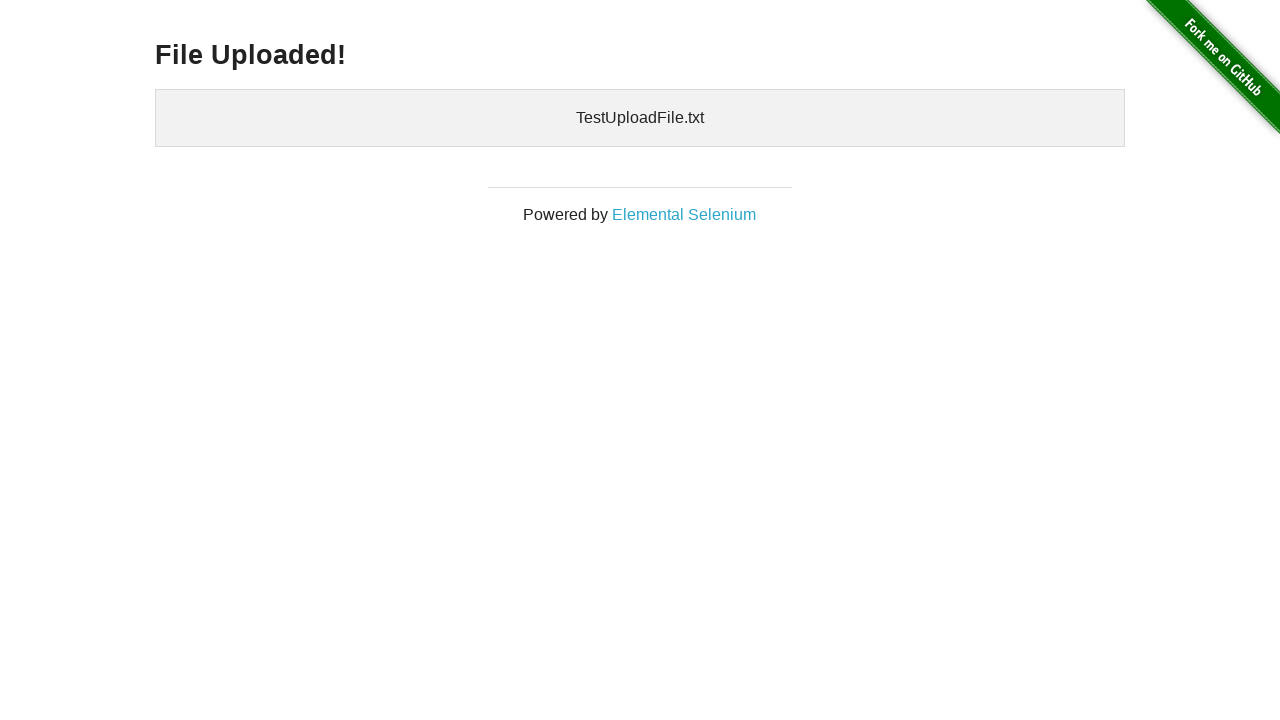

Verified that uploaded filename 'TestUploadFile.txt' is displayed correctly
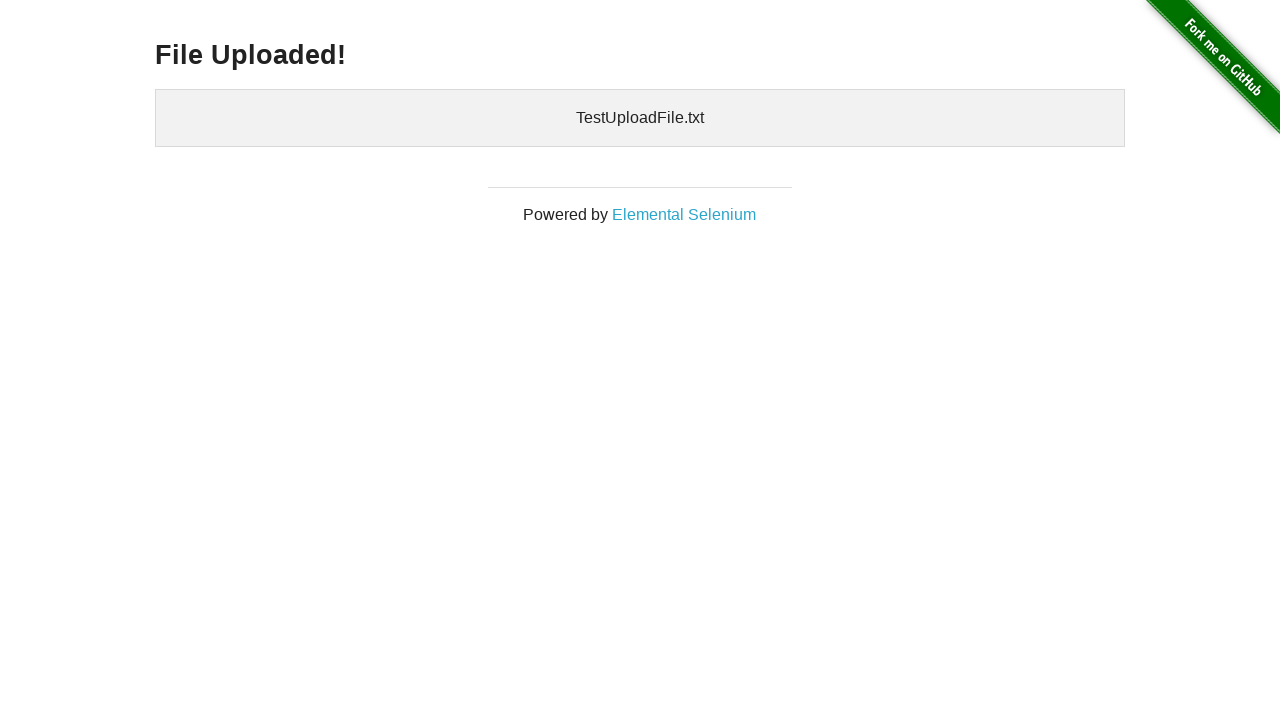

Cleaned up temporary test file
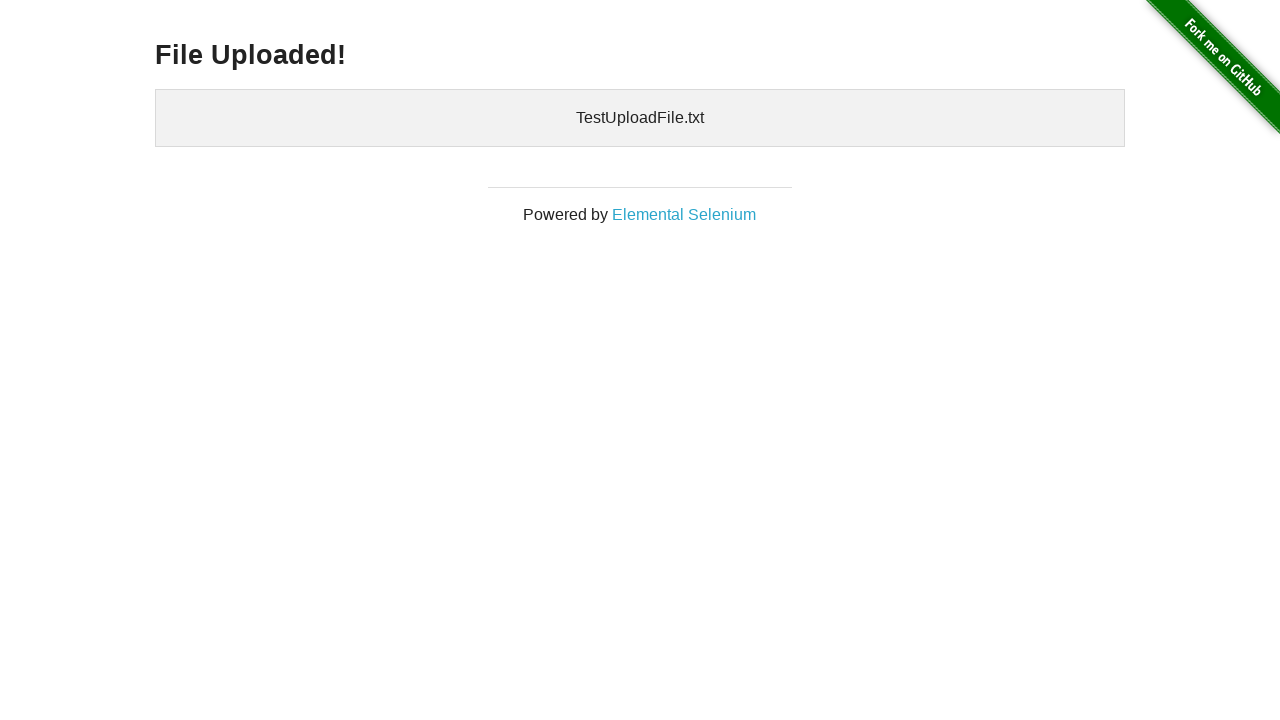

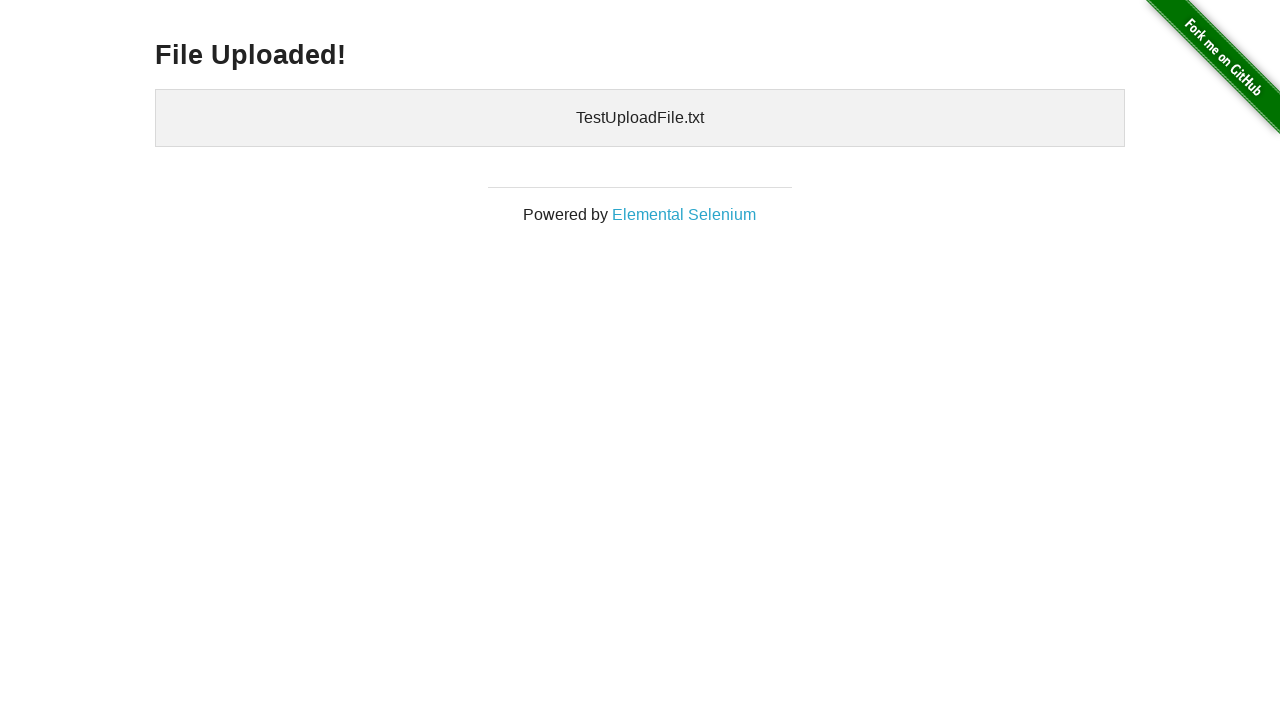